Tests dropdown selection by calculating the sum of two displayed numbers and selecting that value from a dropdown by label, then clicking submit

Starting URL: https://suninjuly.github.io/selects1.html

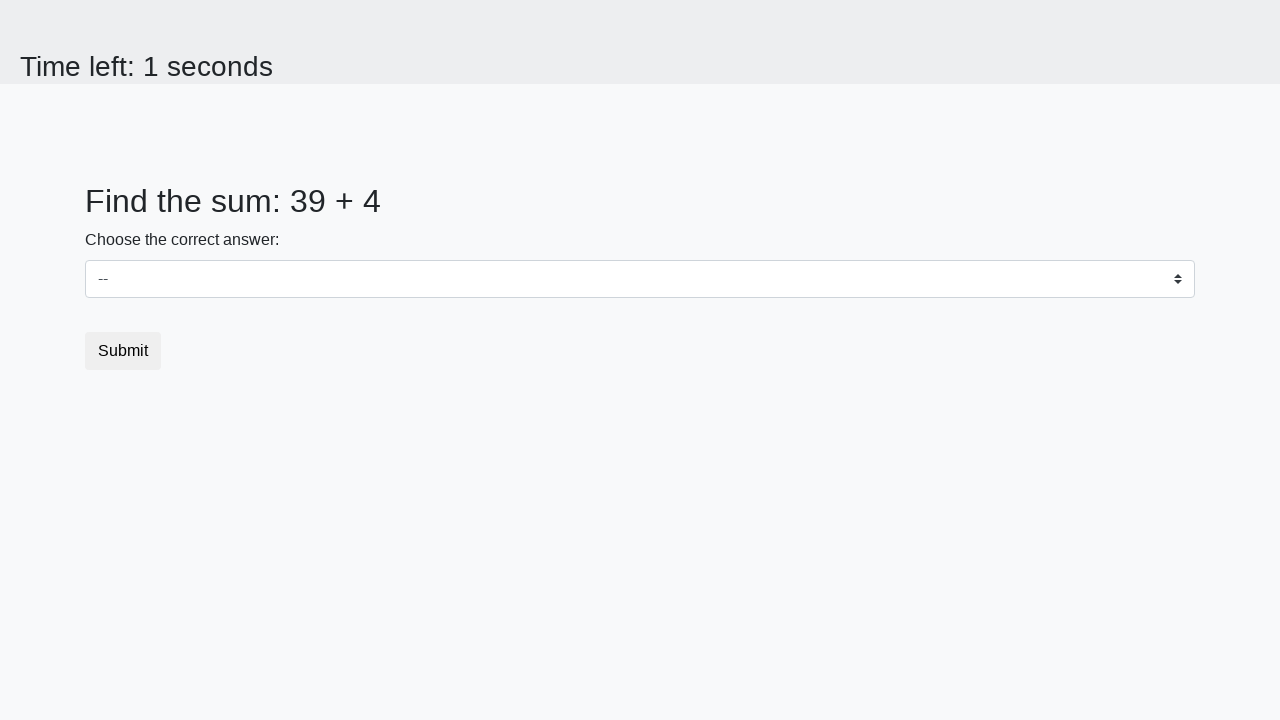

Set up dialog handler to accept any dialogs
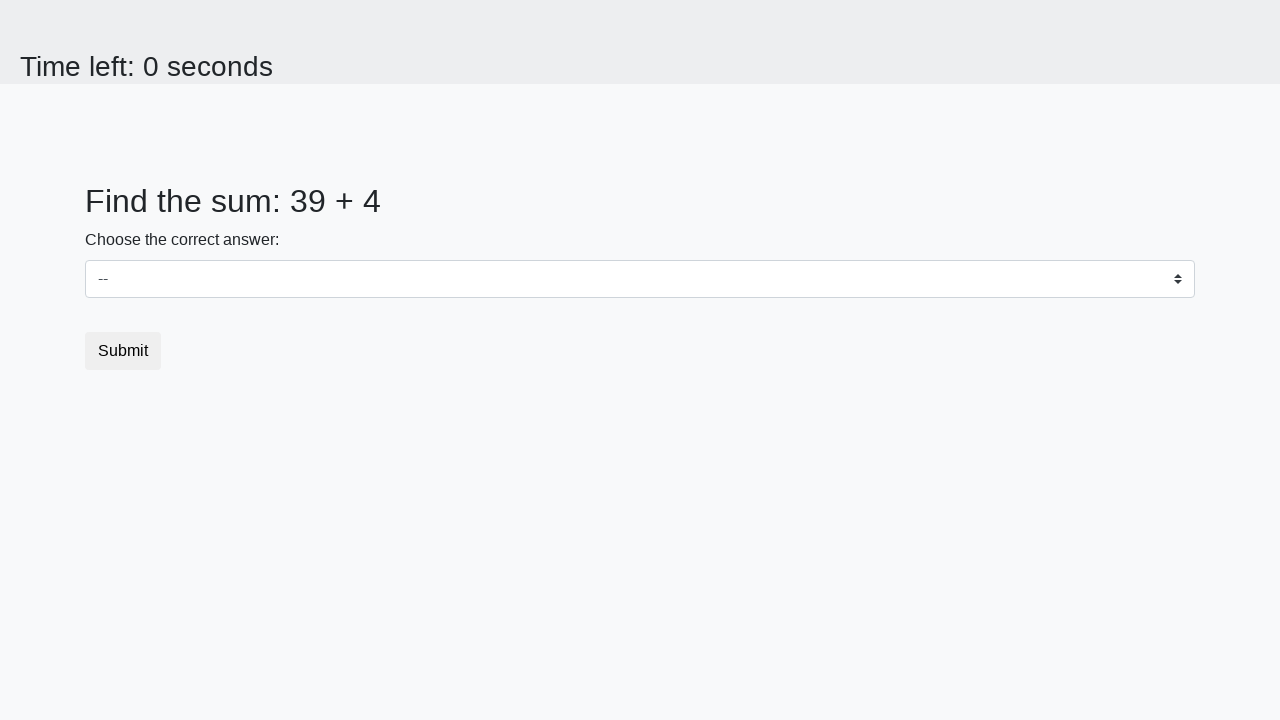

Retrieved first number from #num1 element
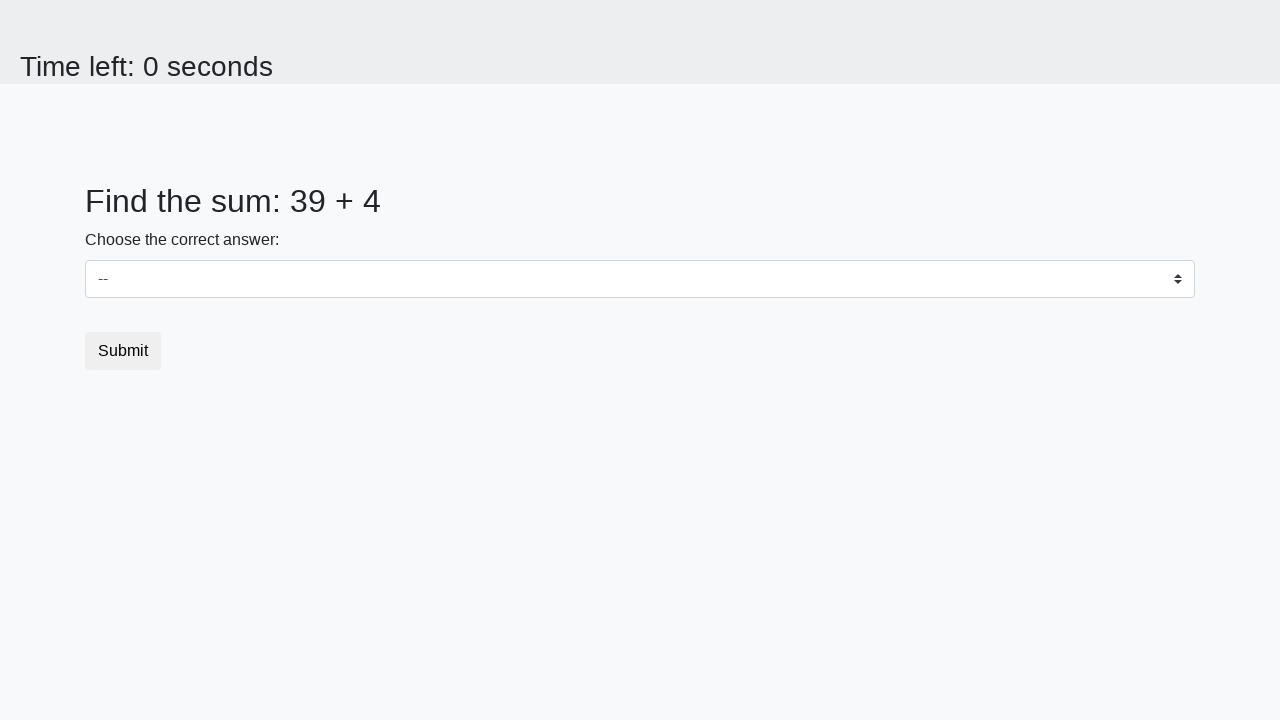

Retrieved second number from #num2 element
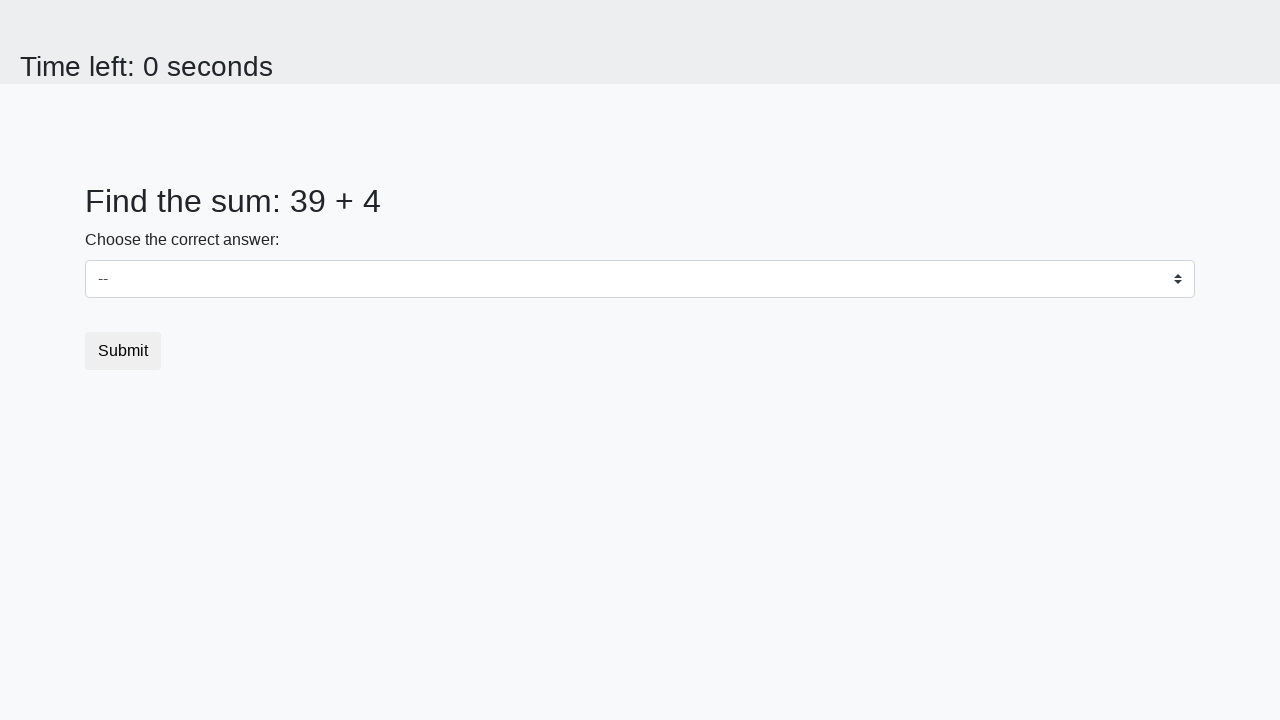

Calculated sum of 39 + 4 = 43
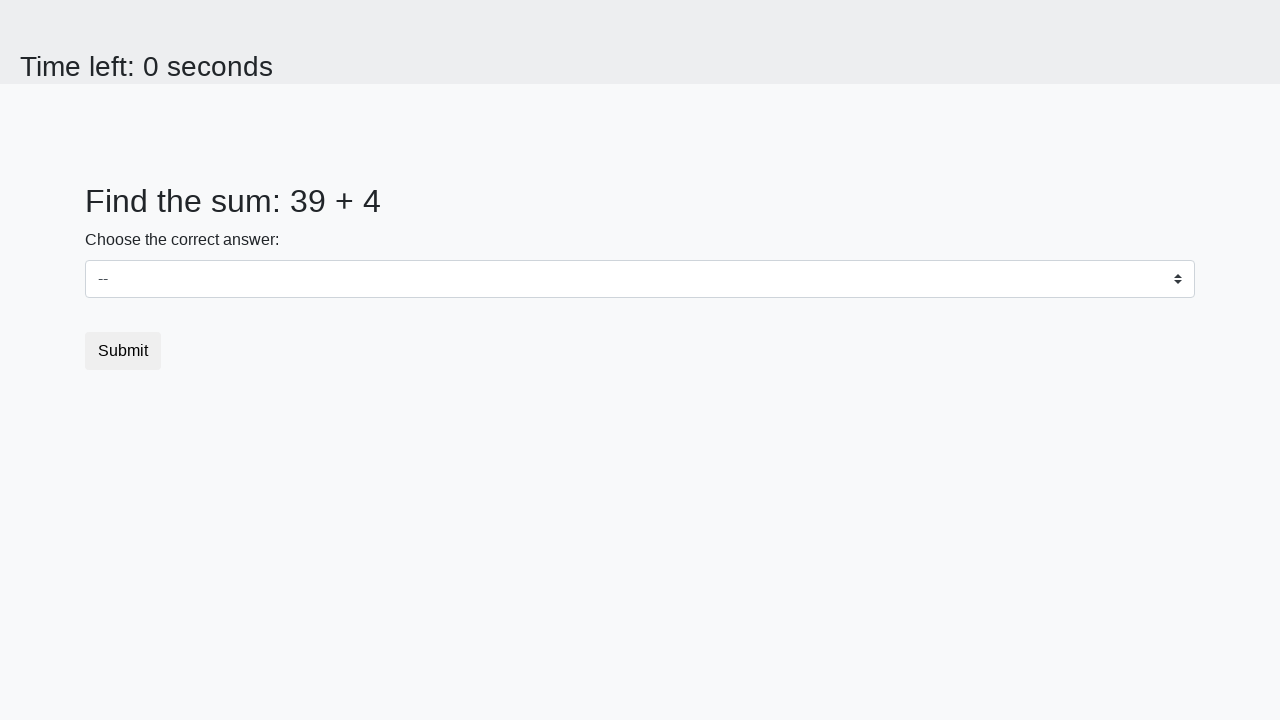

Selected dropdown option with label '43' on #dropdown
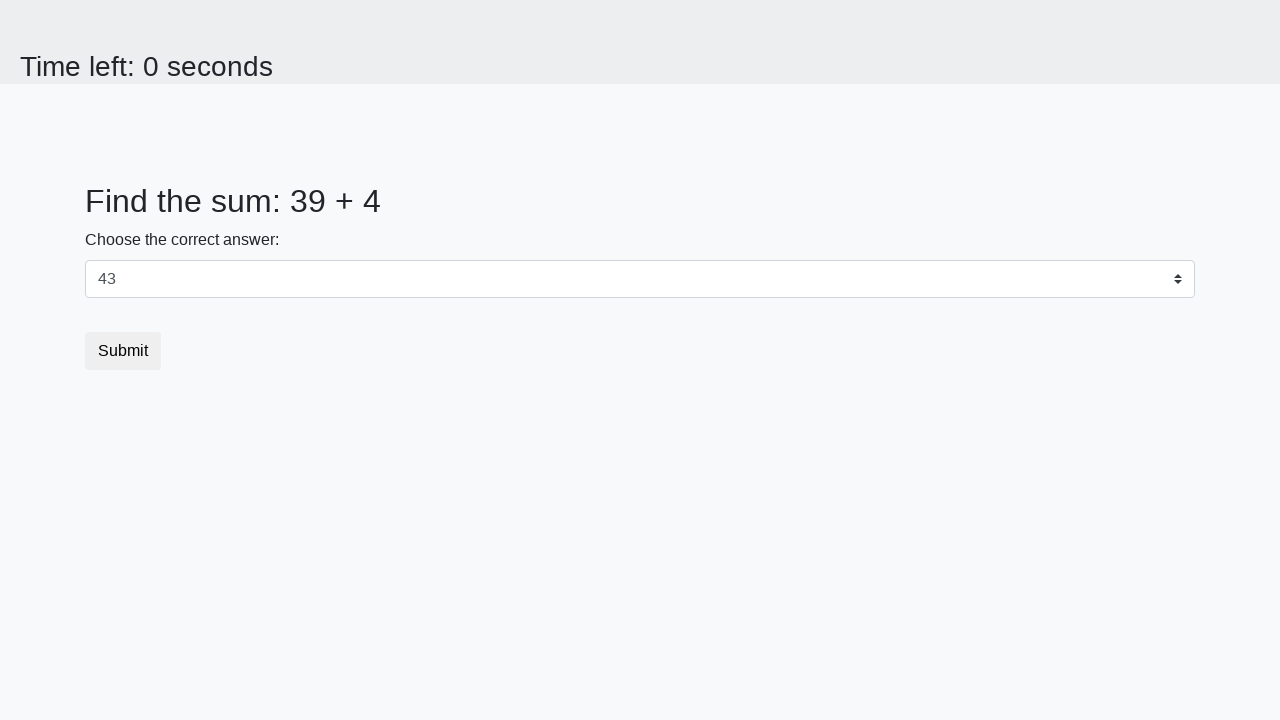

Clicked submit button at (123, 351) on .btn.btn-default
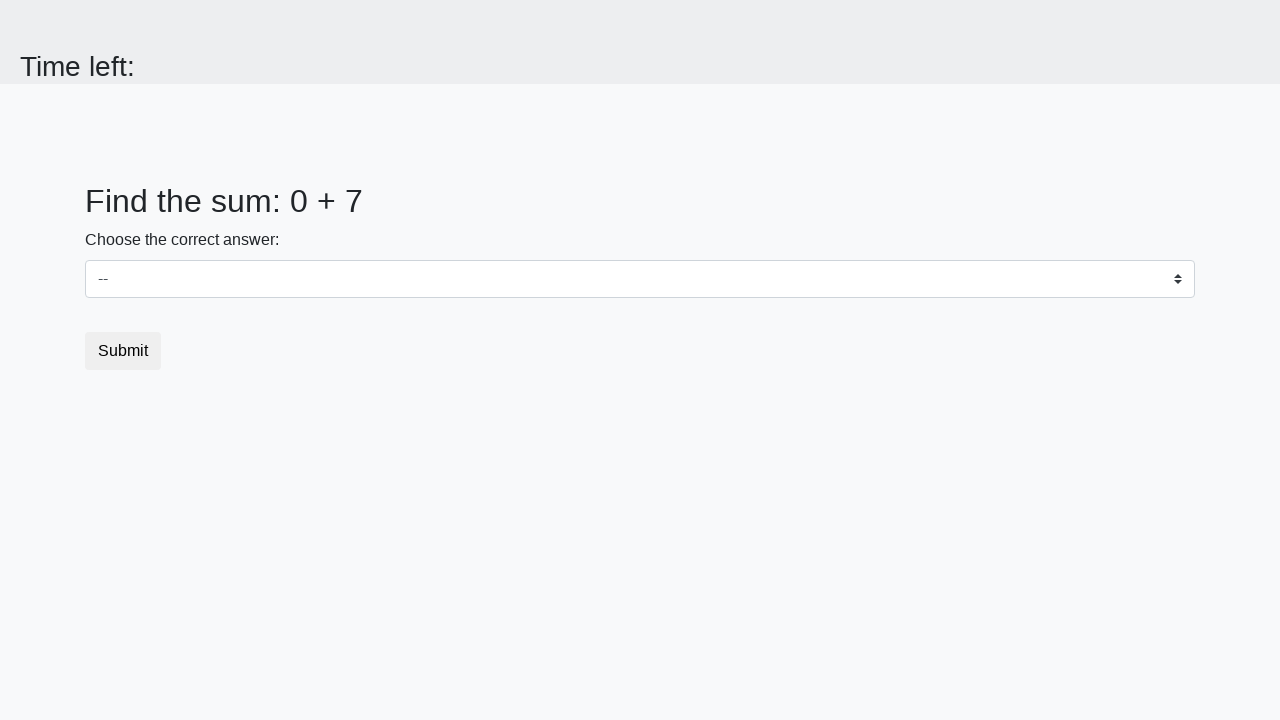

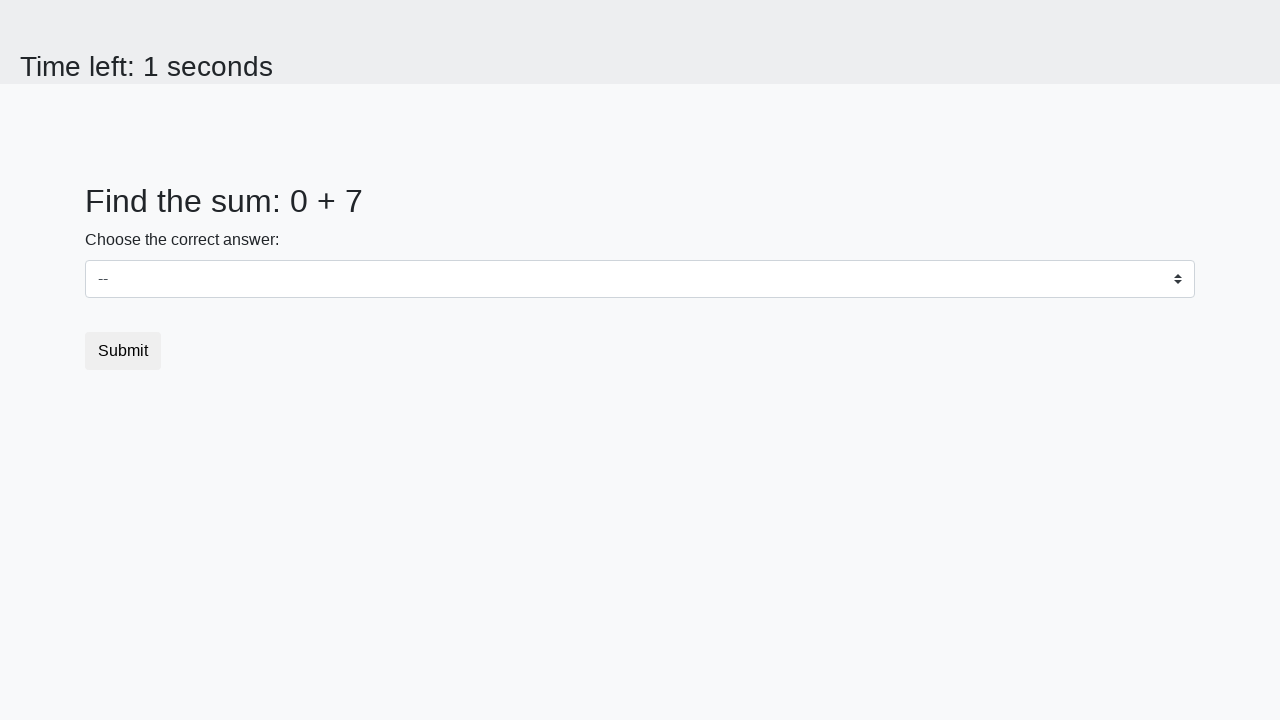